Tests the SpiceJet flight booking page by clicking on the destination input field and typing an airport code (BLR) to search for flights

Starting URL: https://www.spicejet.com/

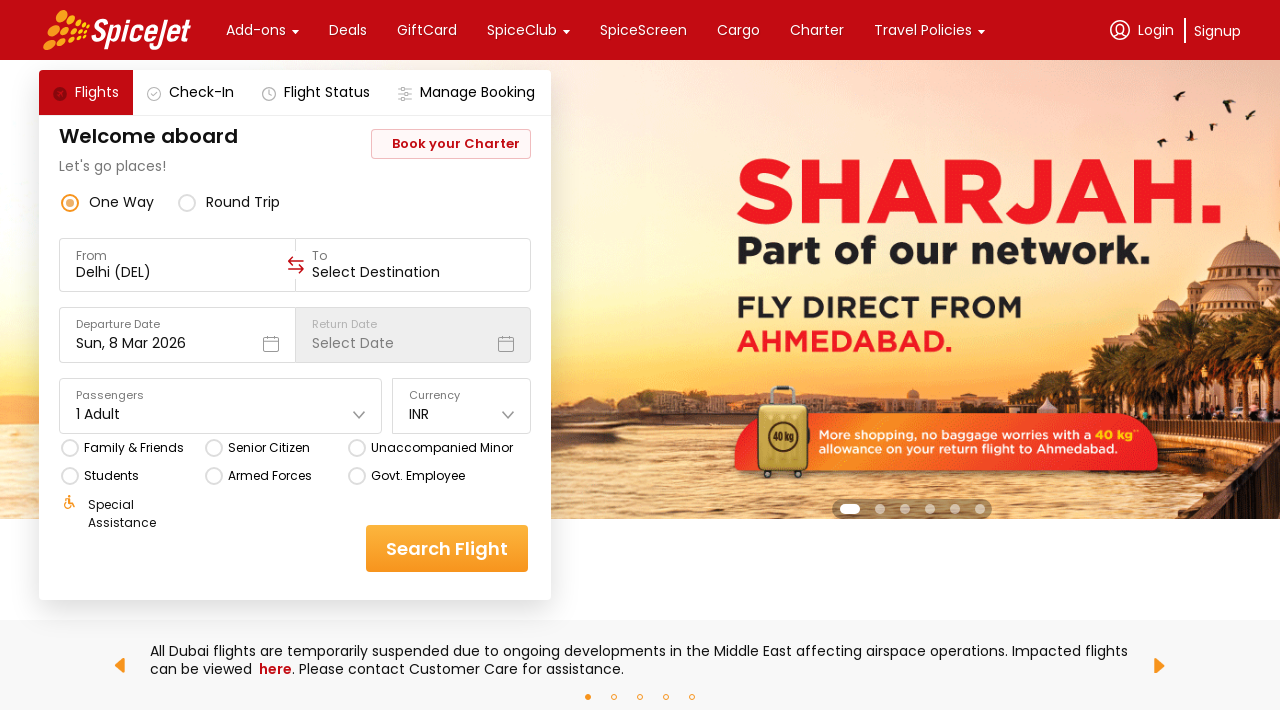

Clicked on the destination input field at (178, 272) on xpath=//div[@data-testid='to-testID-origin']/div/div/input
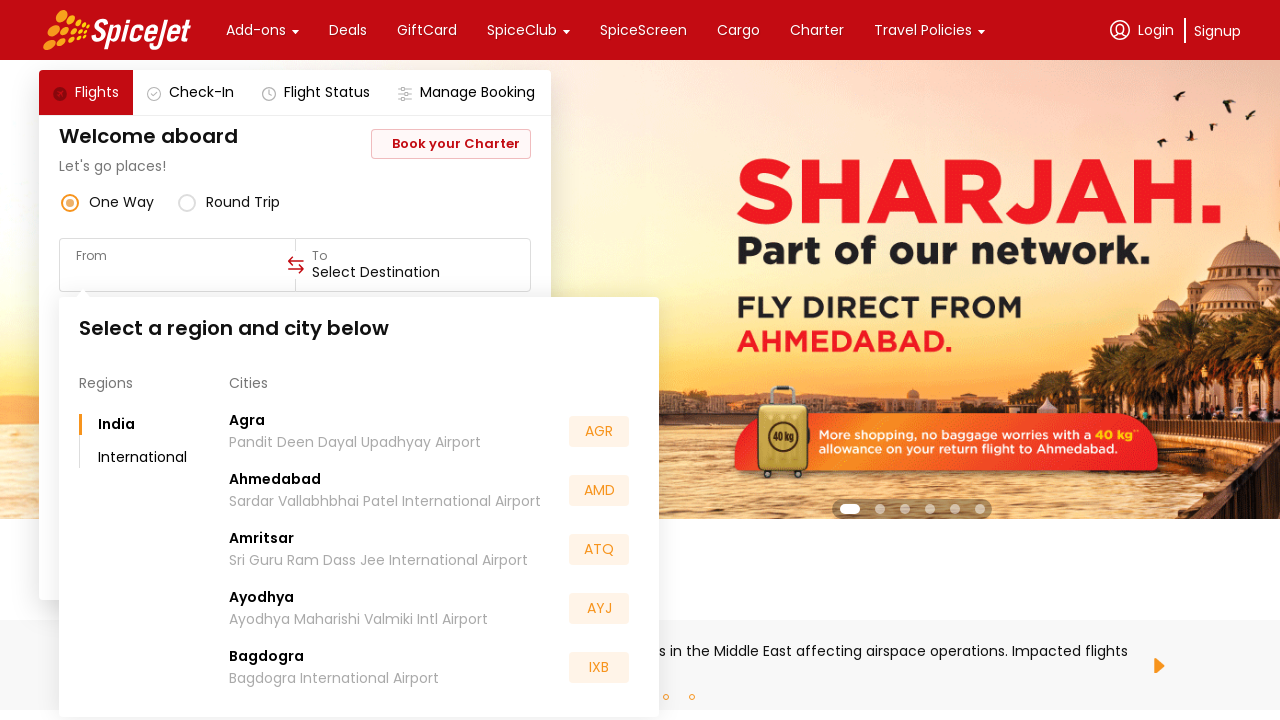

Typed airport code 'BLR' in destination field to search for flights on xpath=//div[@data-testid='to-testID-origin']/div/div/input
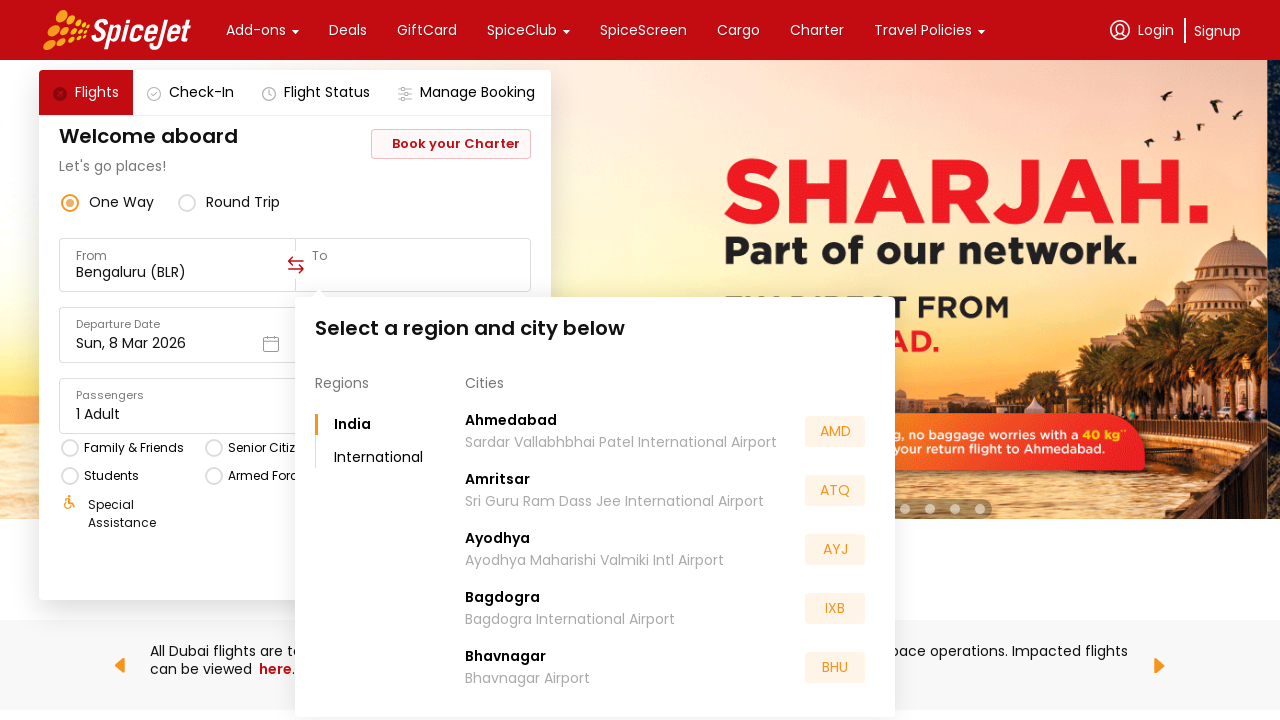

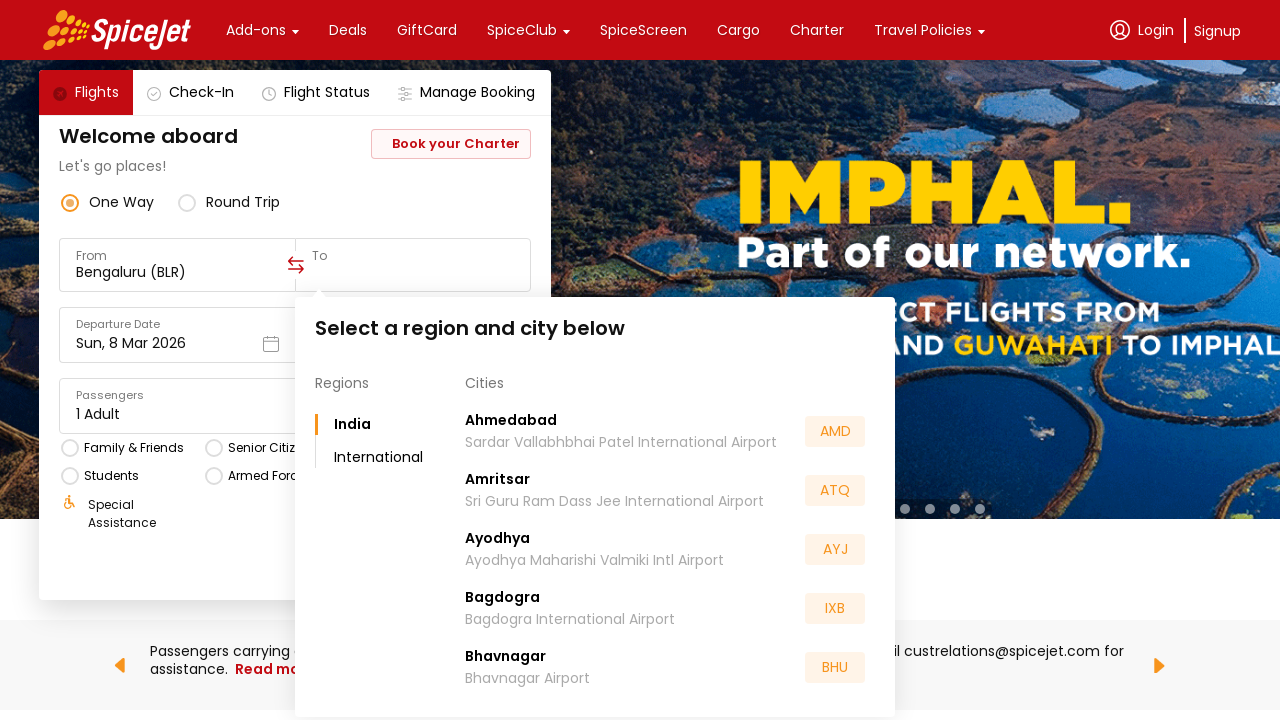